Clicks the 'Add New Appointment' button and verifies the 'Cancel' button is present in the modal

Starting URL: https://test-a-pet.vercel.app/

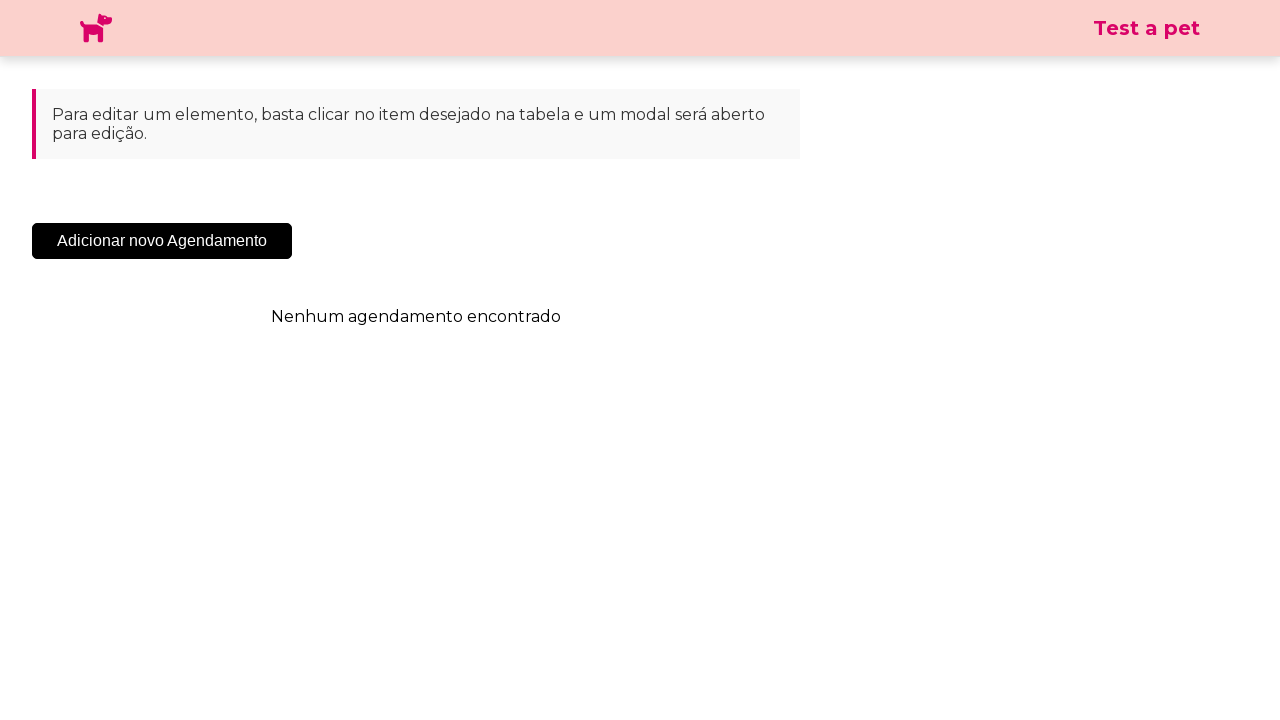

Navigated to test-a-pet.vercel.app
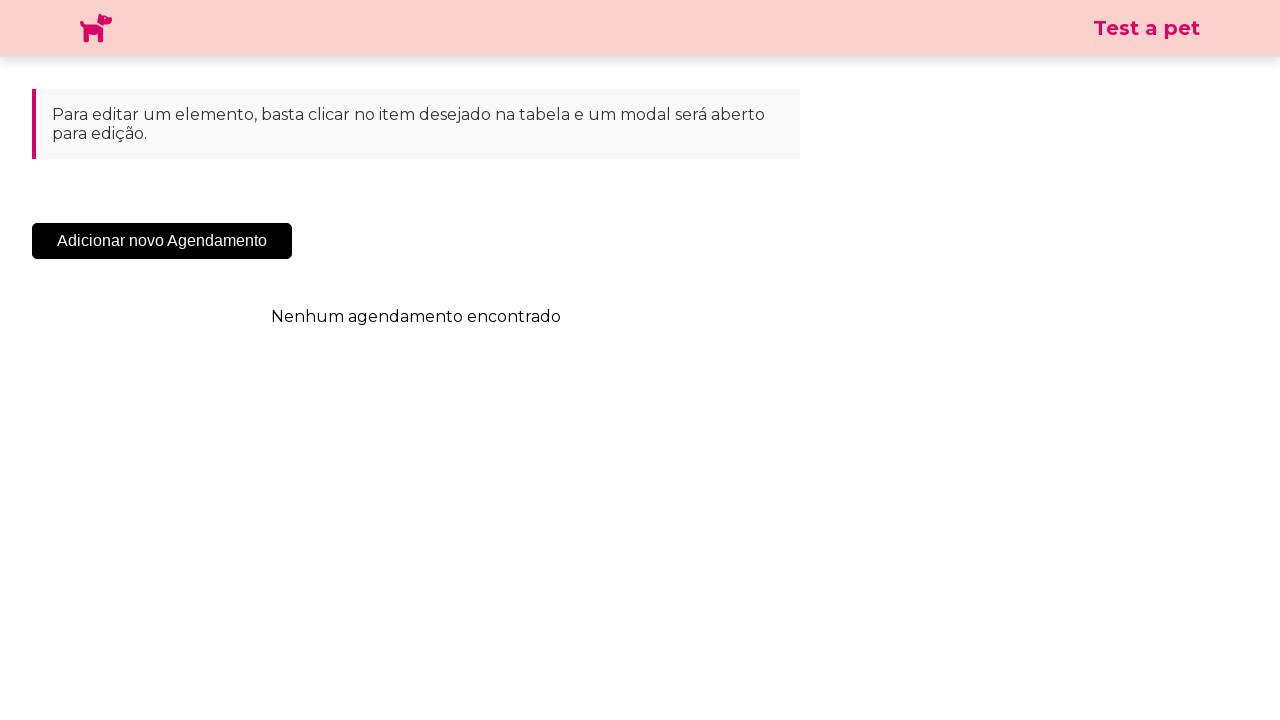

Clicked 'Add New Appointment' button at (162, 241) on .sc-cHqXqK.kZzwzX
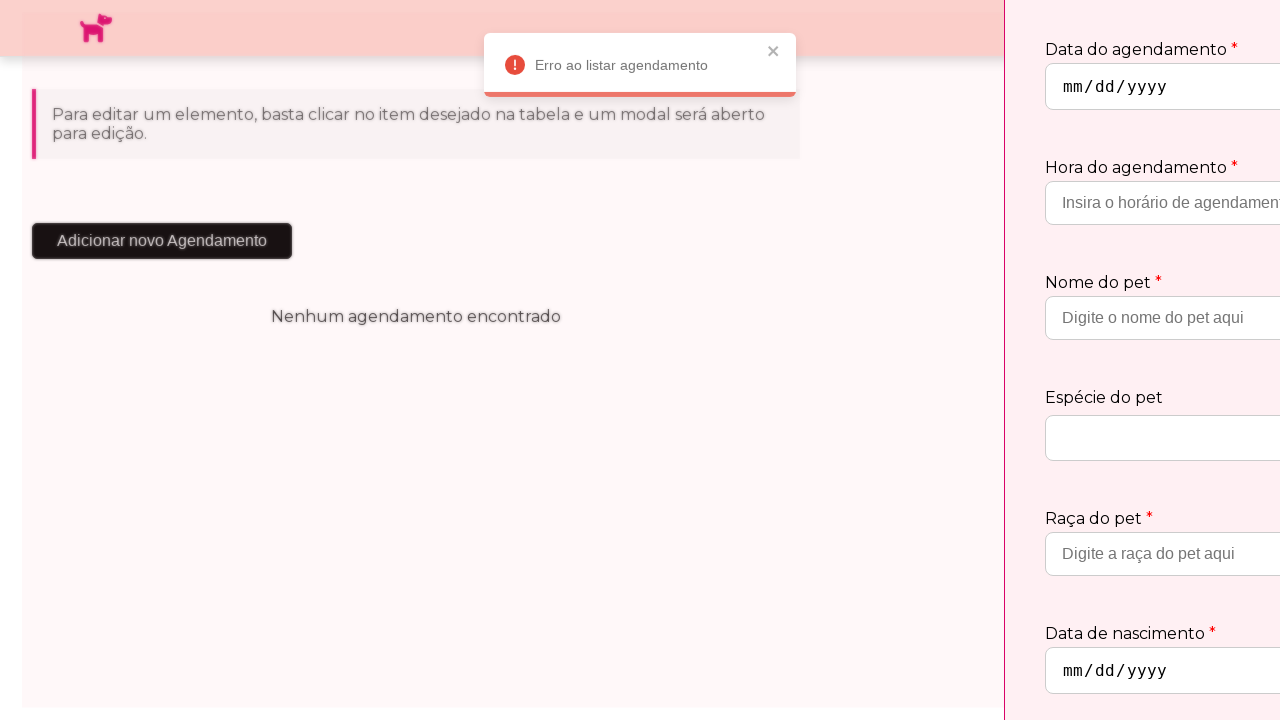

Modal opened and 'Cancel' button is present
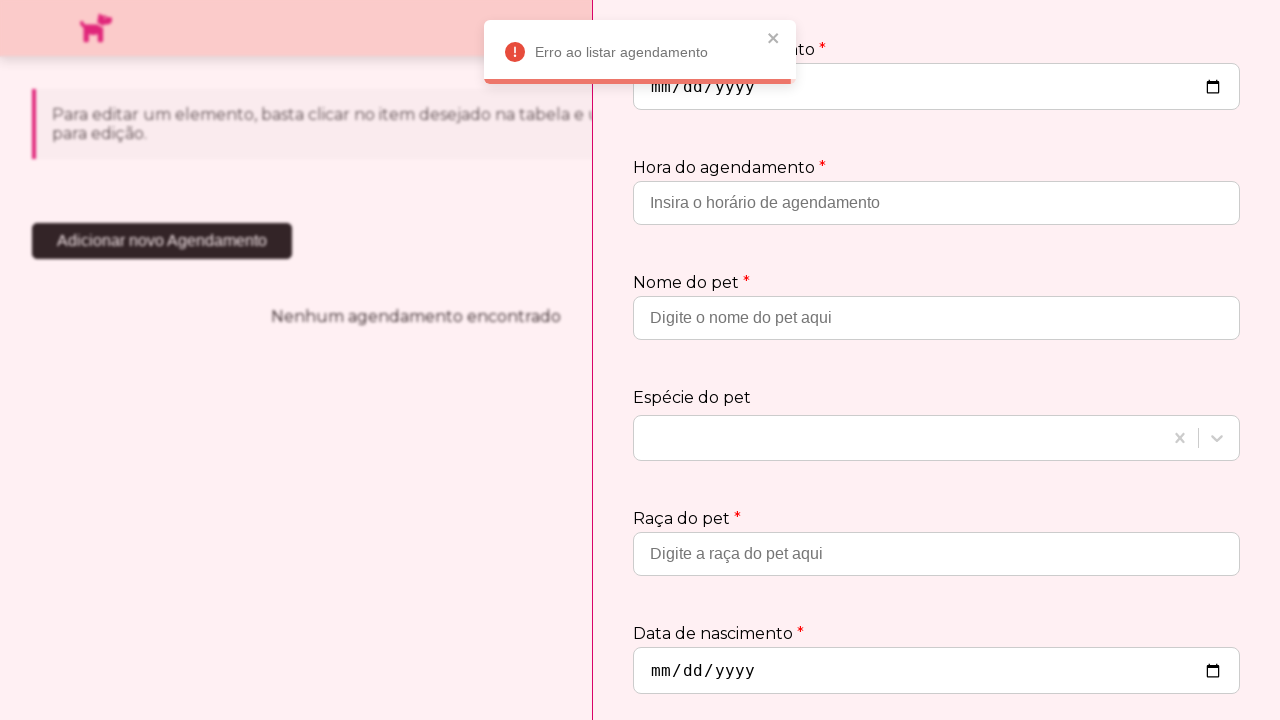

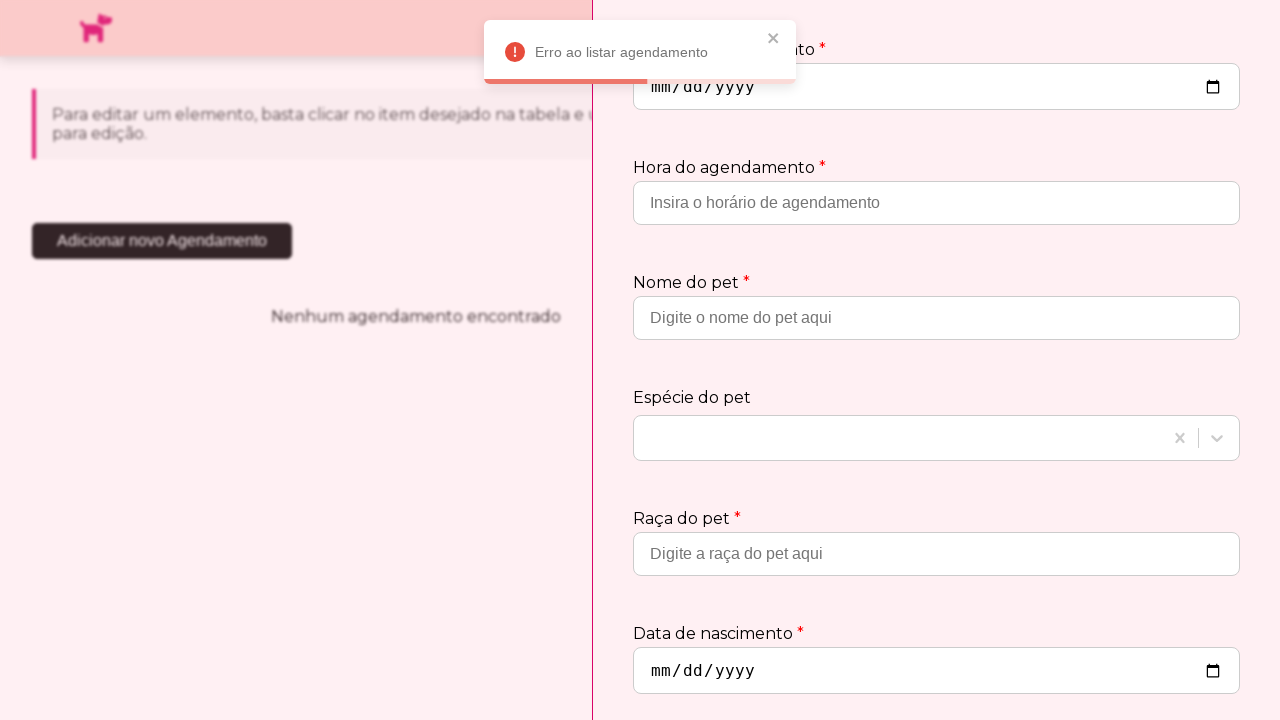